Tests file upload functionality by selecting a file and uploading it, then verifying the upload success message

Starting URL: https://the-internet.herokuapp.com/upload

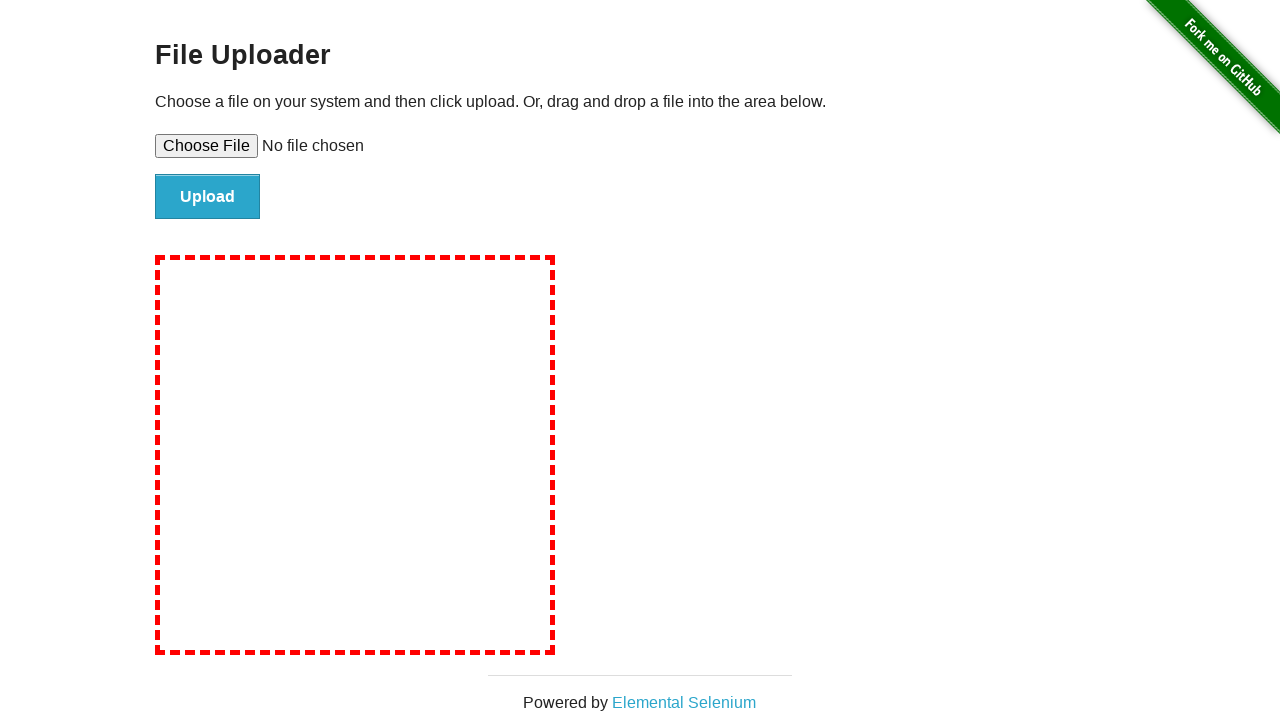

Created temporary test file for upload
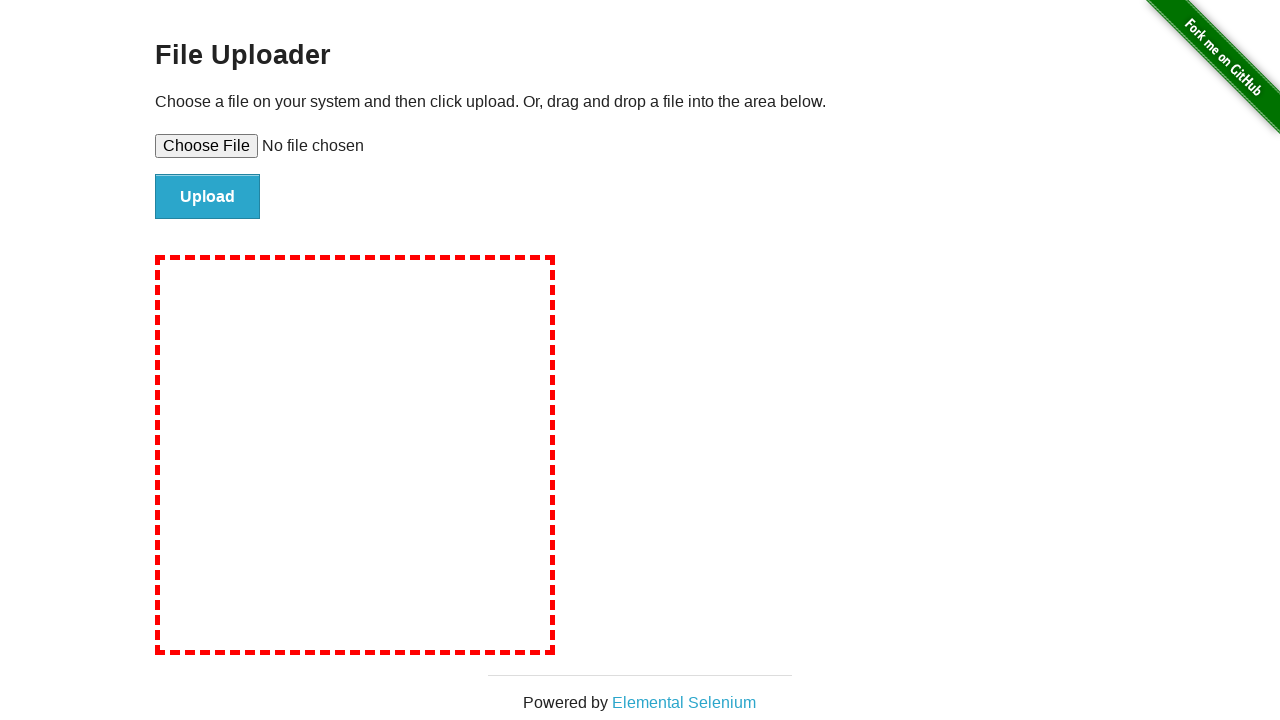

Selected test file in file upload input
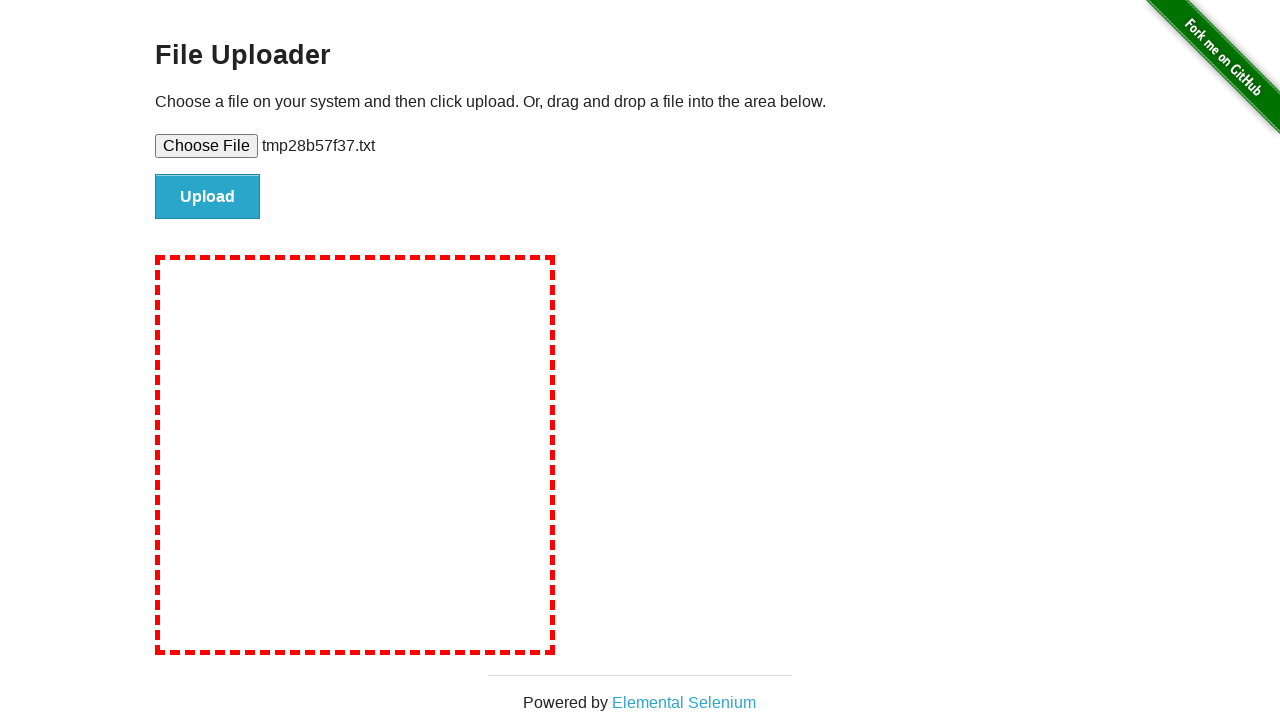

Clicked upload button to submit file at (208, 197) on input#file-submit
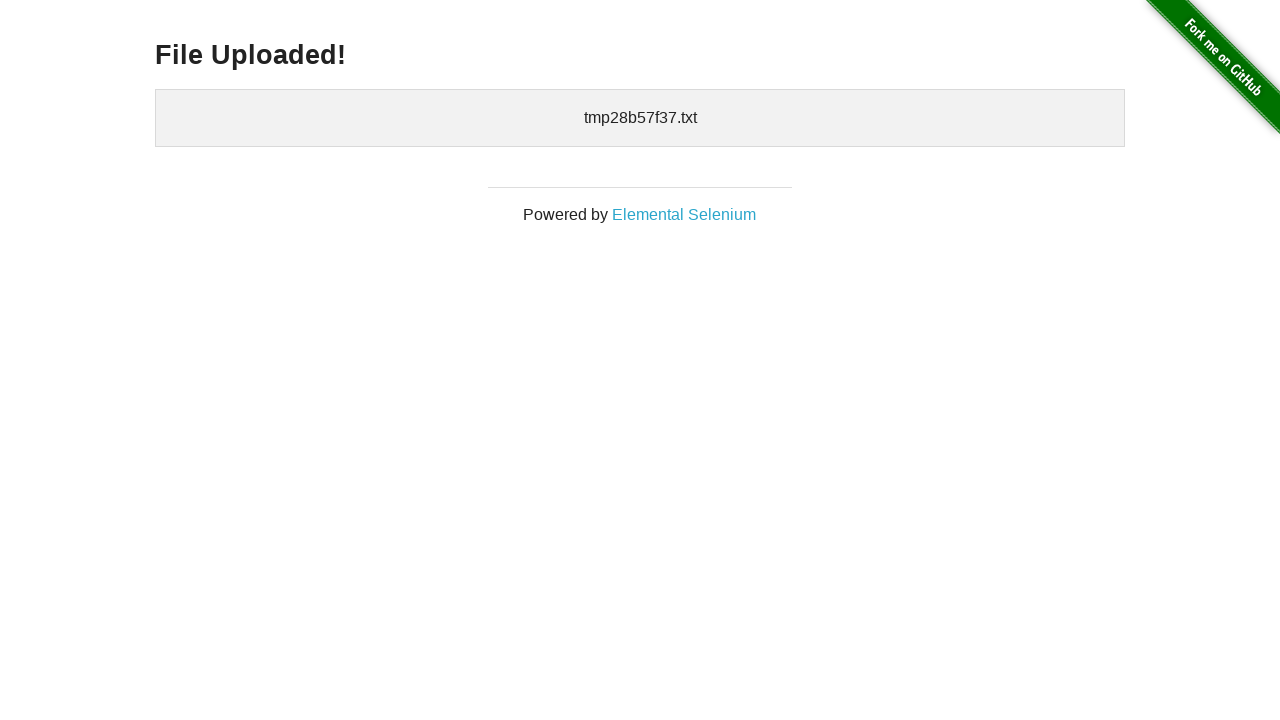

Upload success message 'File Uploaded!' appeared
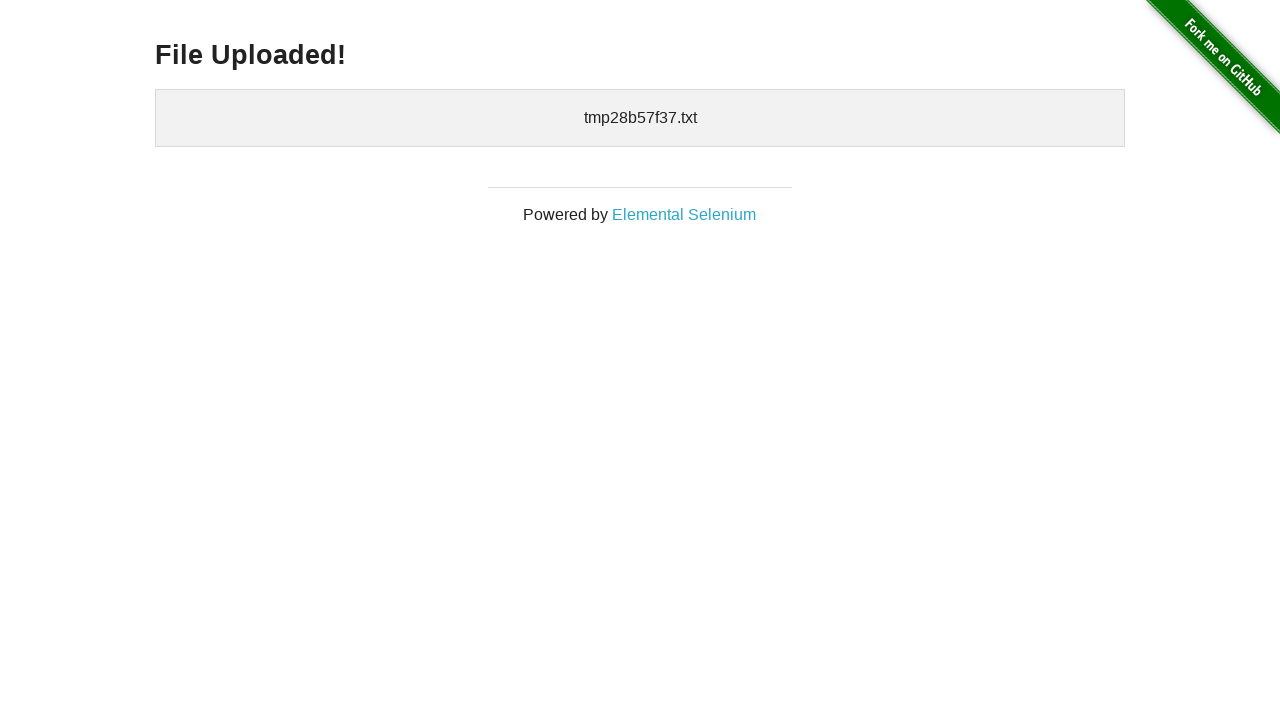

Cleaned up temporary test file
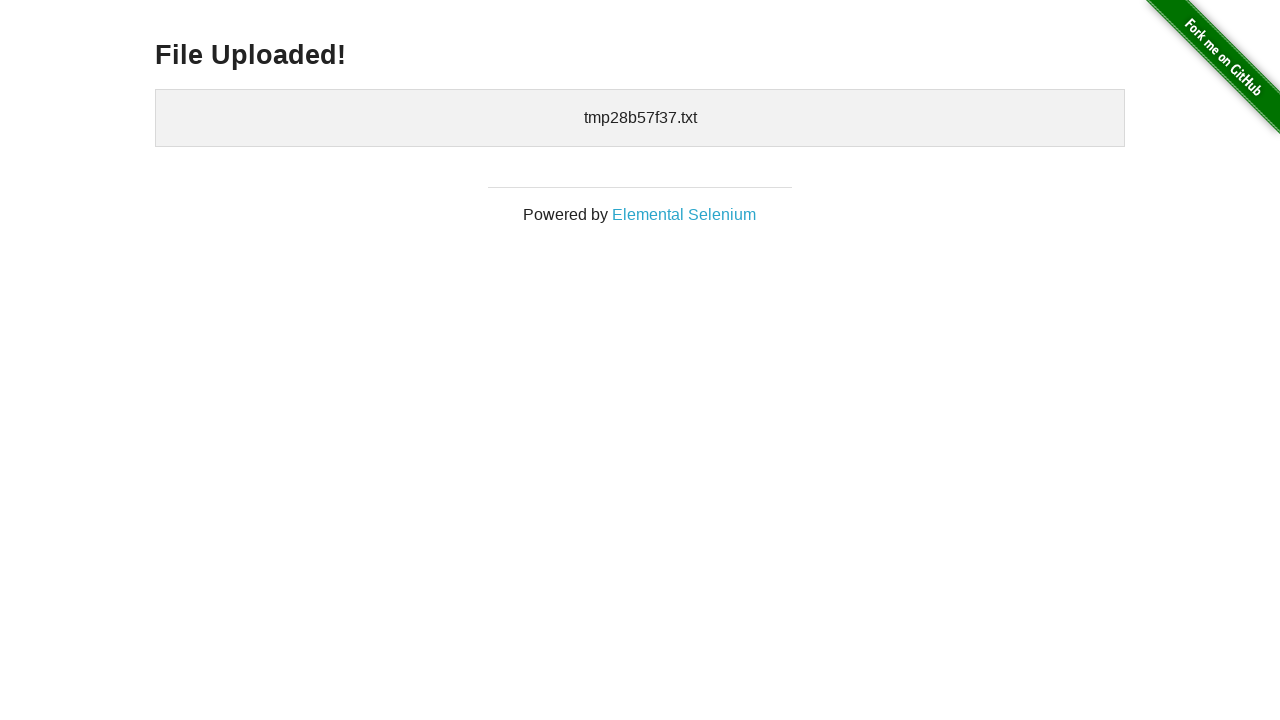

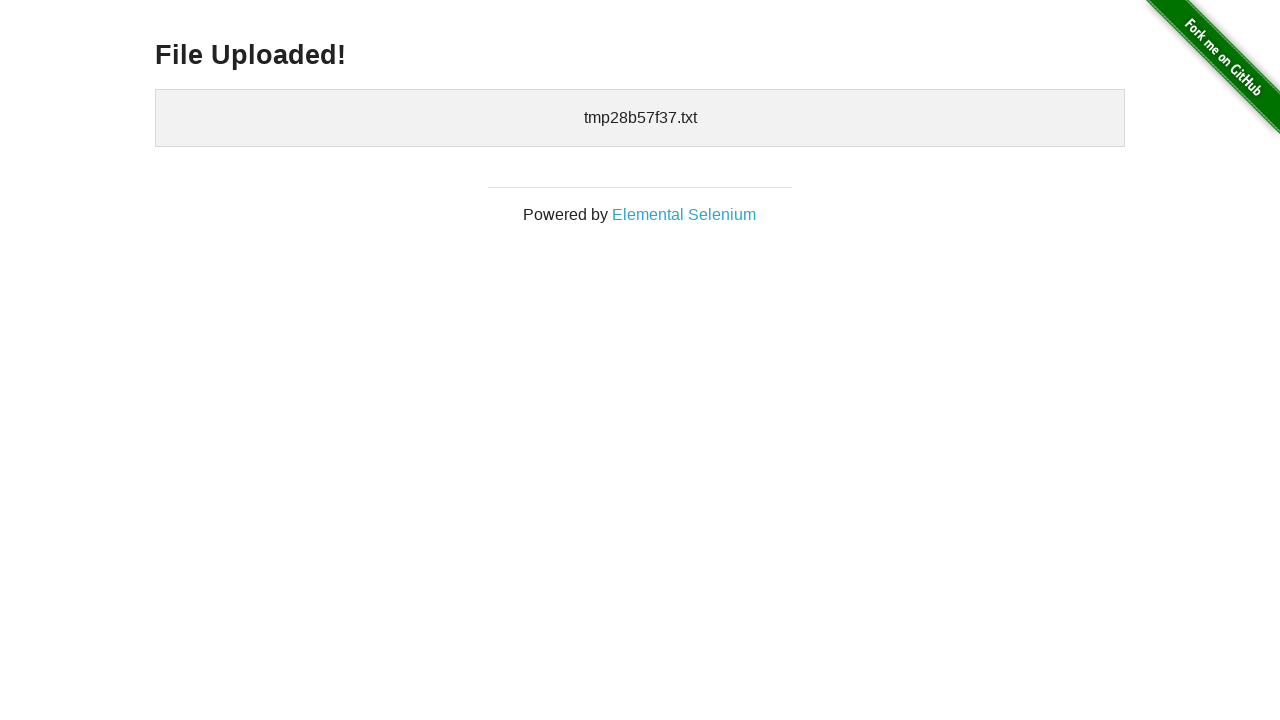